Tests the W3Schools TryIt editor by clicking a button that displays the date and time, then performs a double-click action on the page.

Starting URL: https://www.w3schools.com/js/tryit.asp?filename=tryjs_myfirst

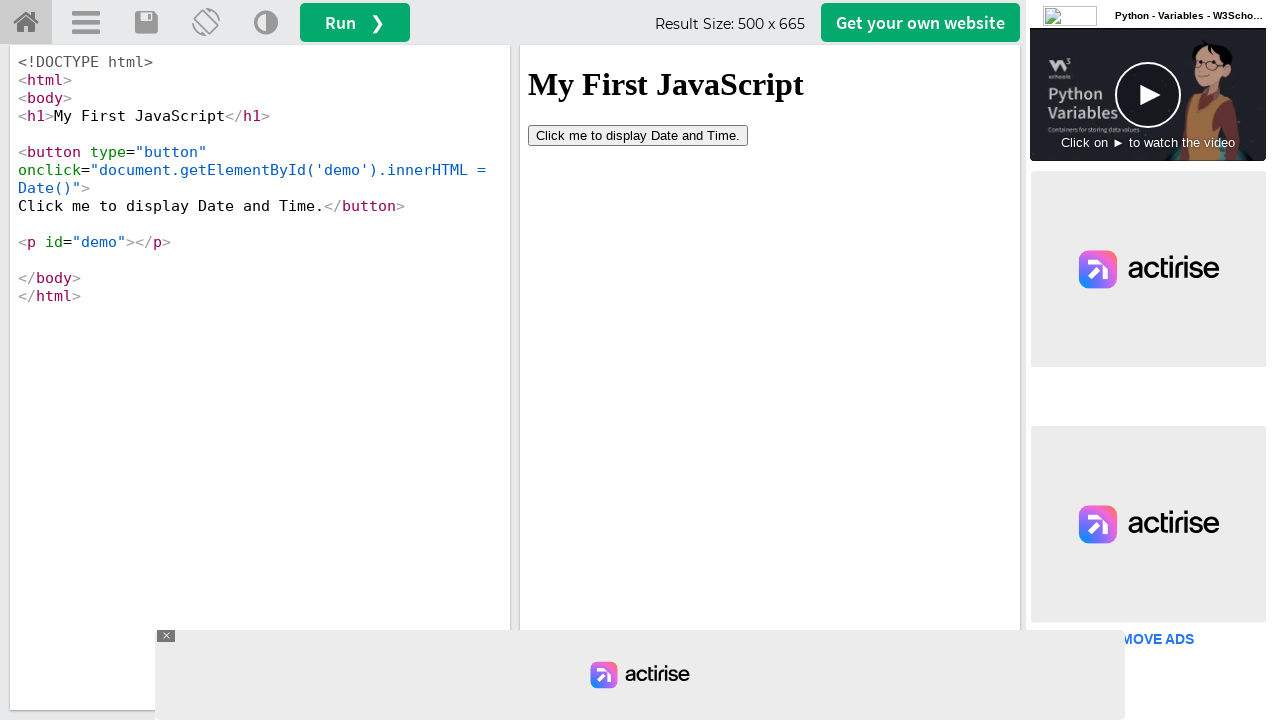

Waited for iframe#iframeResult to load
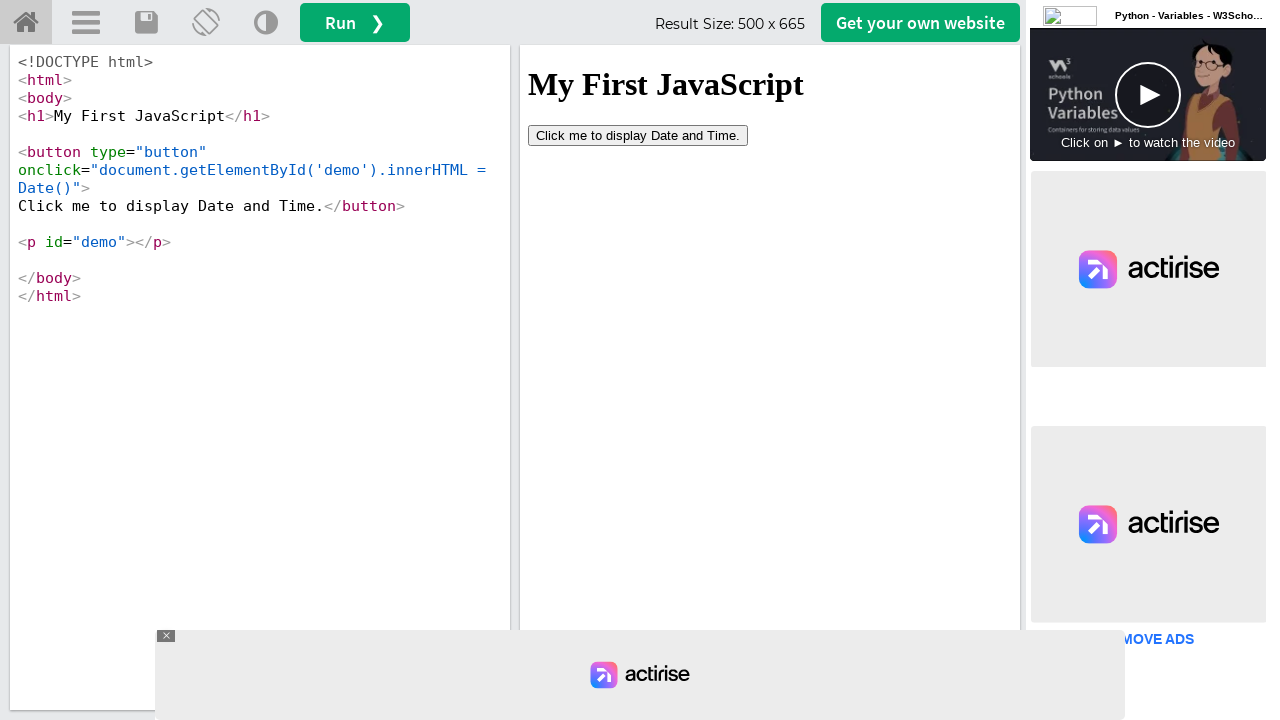

Located iframe#iframeResult containing demo content
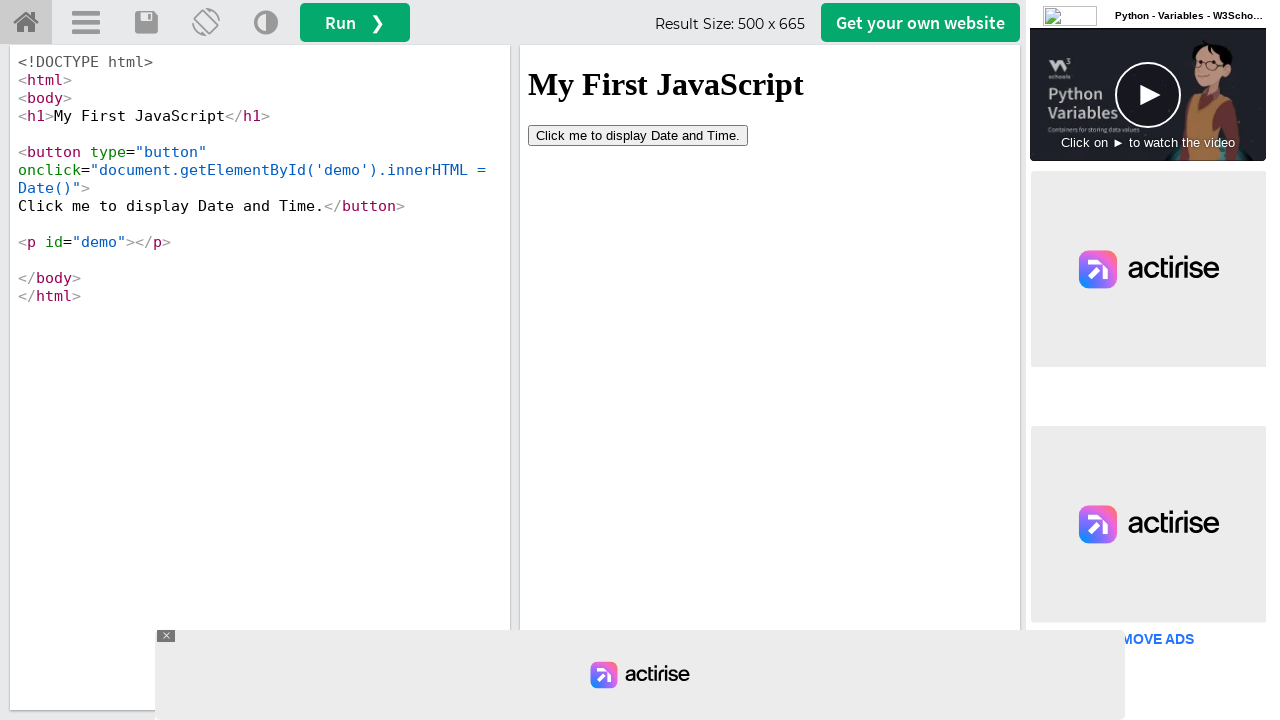

Clicked button to display Date and Time at (638, 135) on iframe#iframeResult >> internal:control=enter-frame >> xpath=//button[normalize-
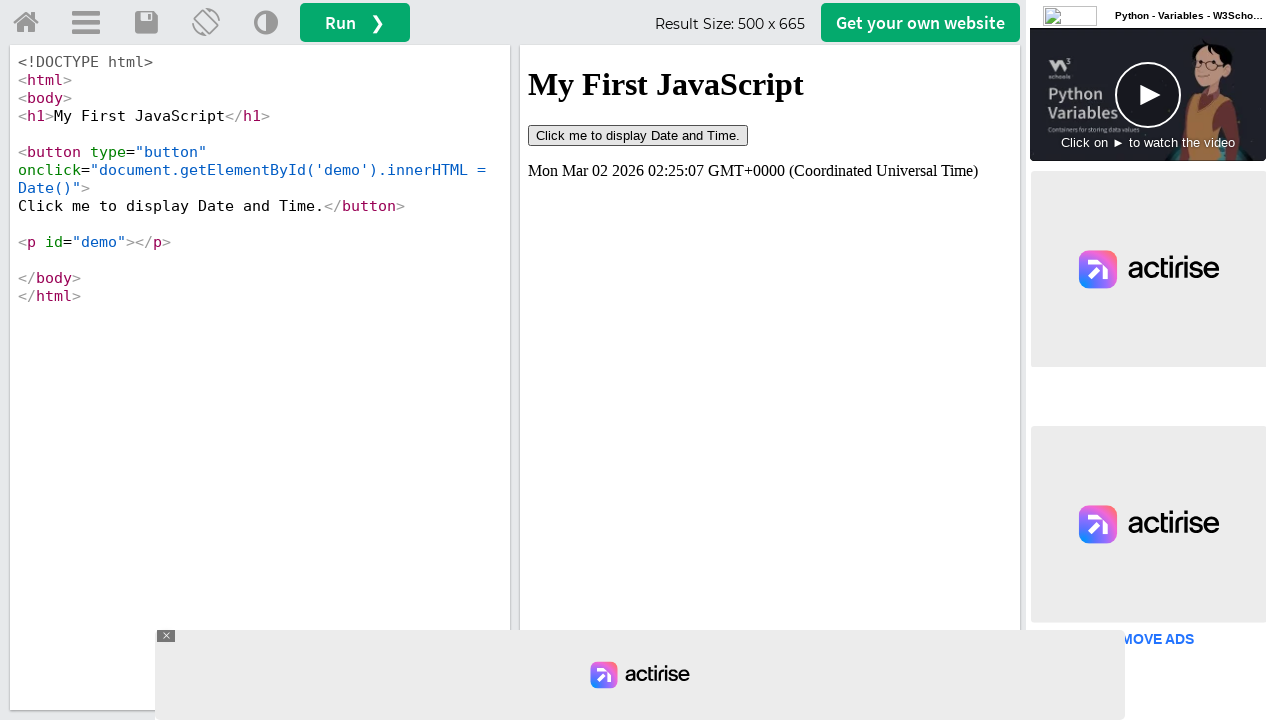

Double-clicked button to display Date and Time at (638, 135) on iframe#iframeResult >> internal:control=enter-frame >> xpath=//button[normalize-
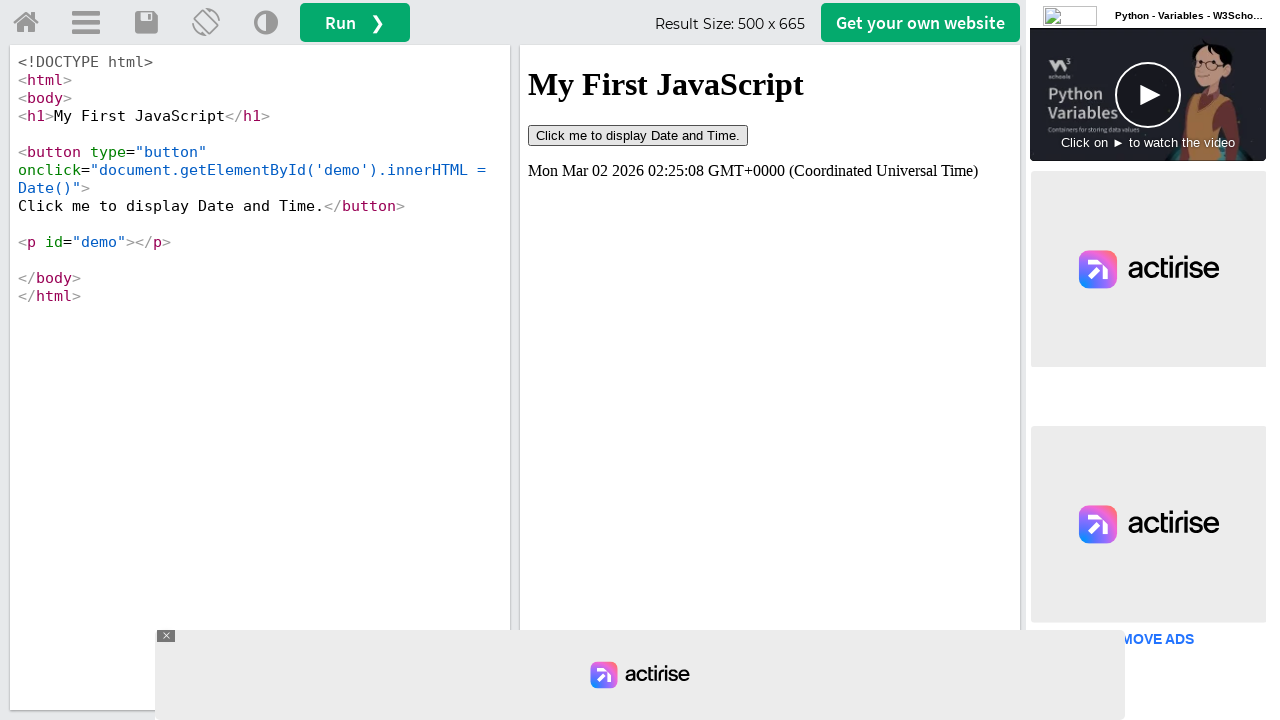

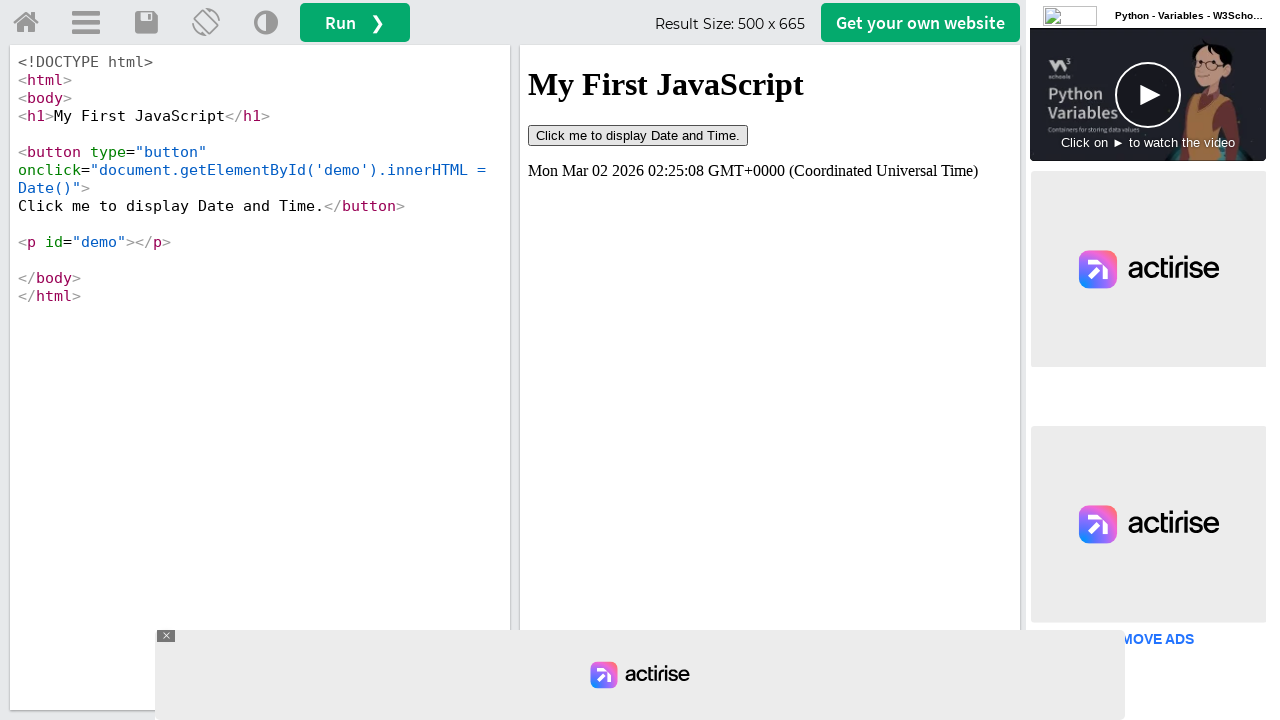